Navigates to Airbus job listings page on Workday, waits for job results to load, and clicks through pagination to browse multiple pages of job listings.

Starting URL: https://ag.wd3.myworkdayjobs.com/fr-FR/Airbus?workerSubType=f5811cef9cb50193723ed01d470a6e15&locationCountry=54c5b6971ffb4bf0b116fe7651ec789a

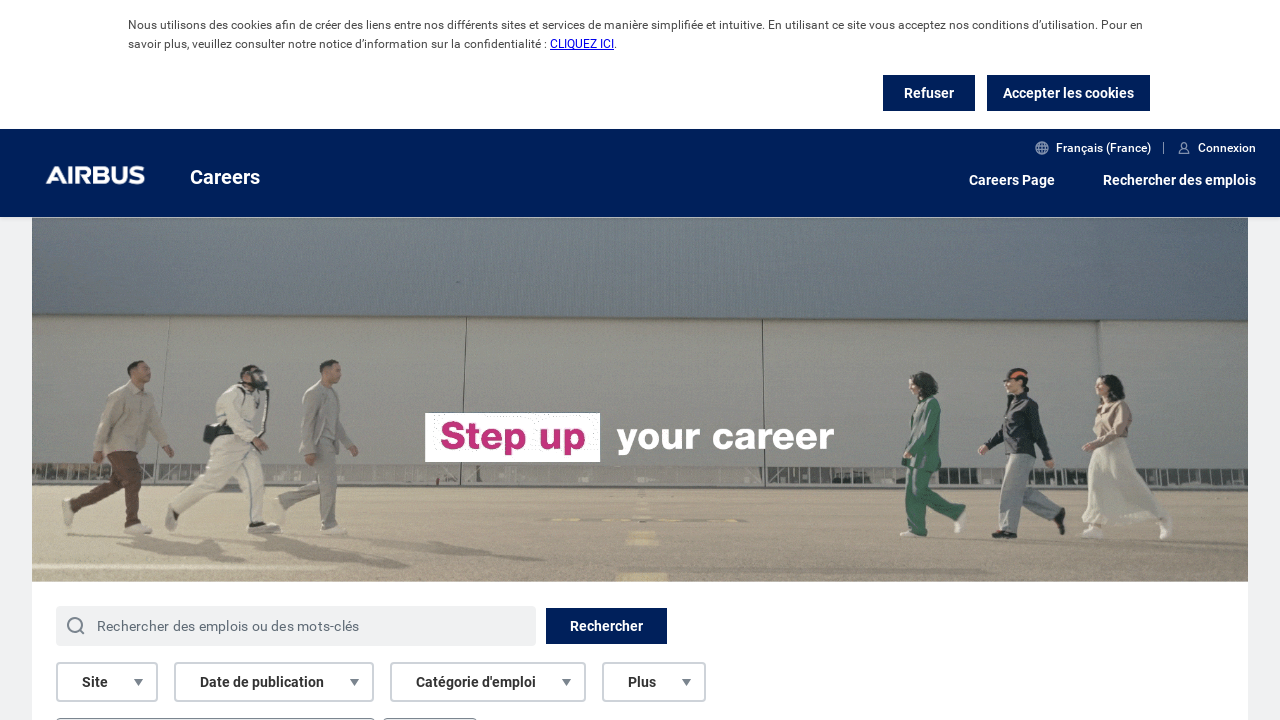

Waited for job results section to load
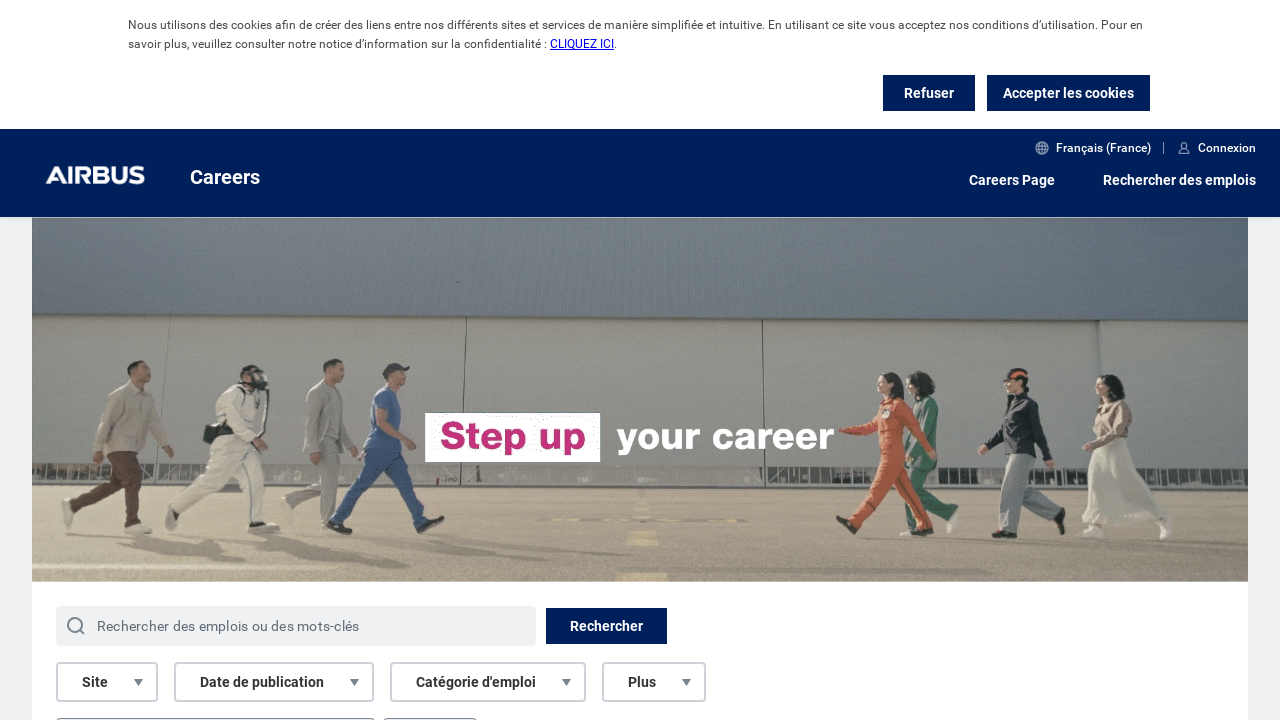

Verified job title links are present
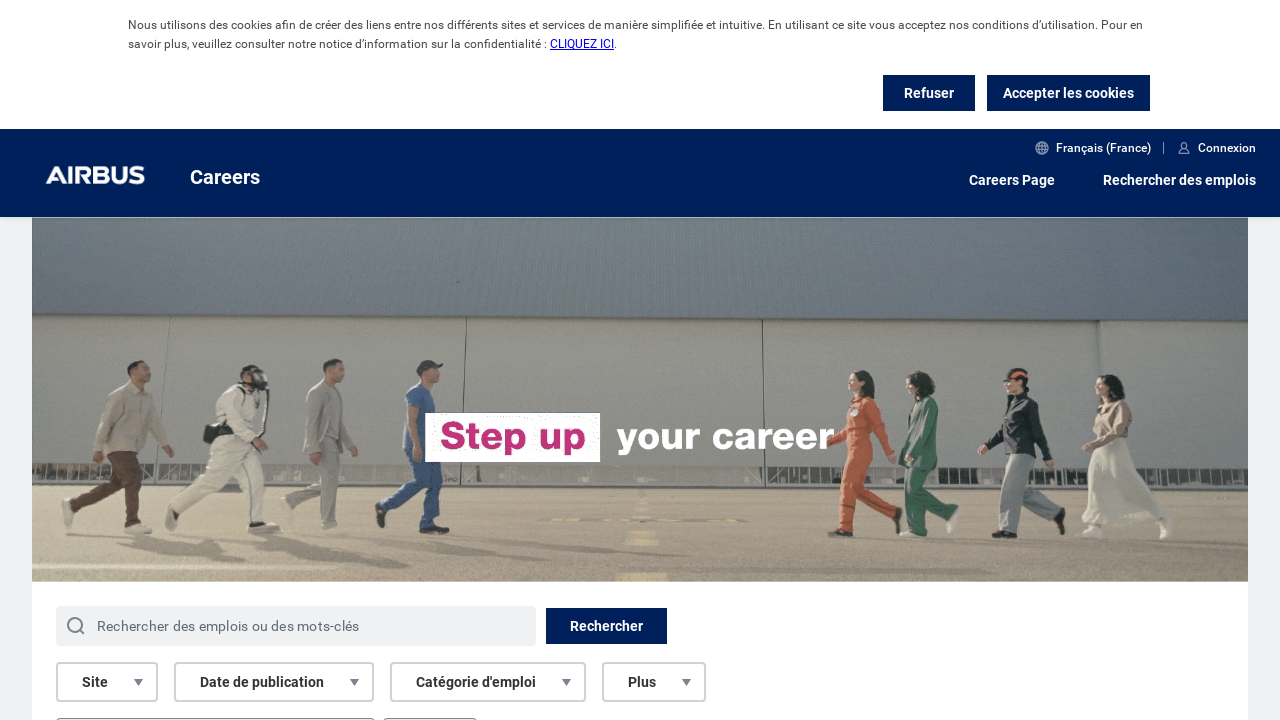

Located next pagination button
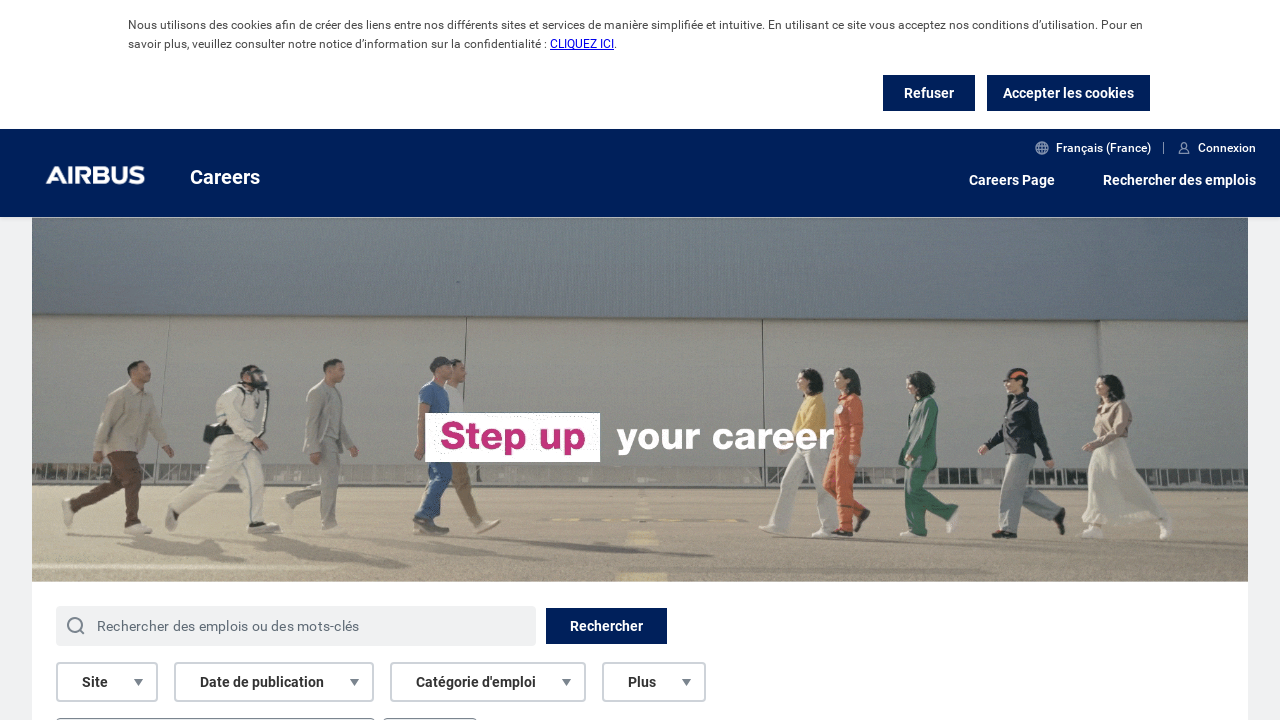

Clicked next button to navigate to next page
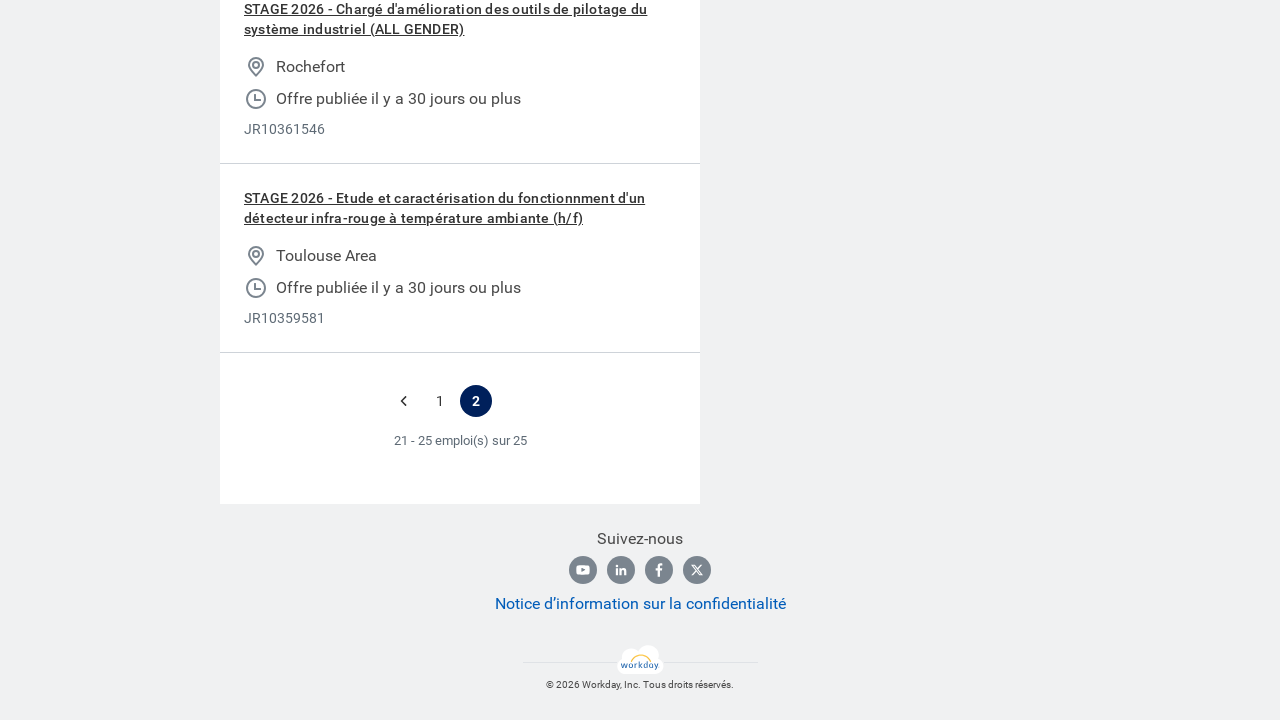

Waited 2 seconds for new page to load
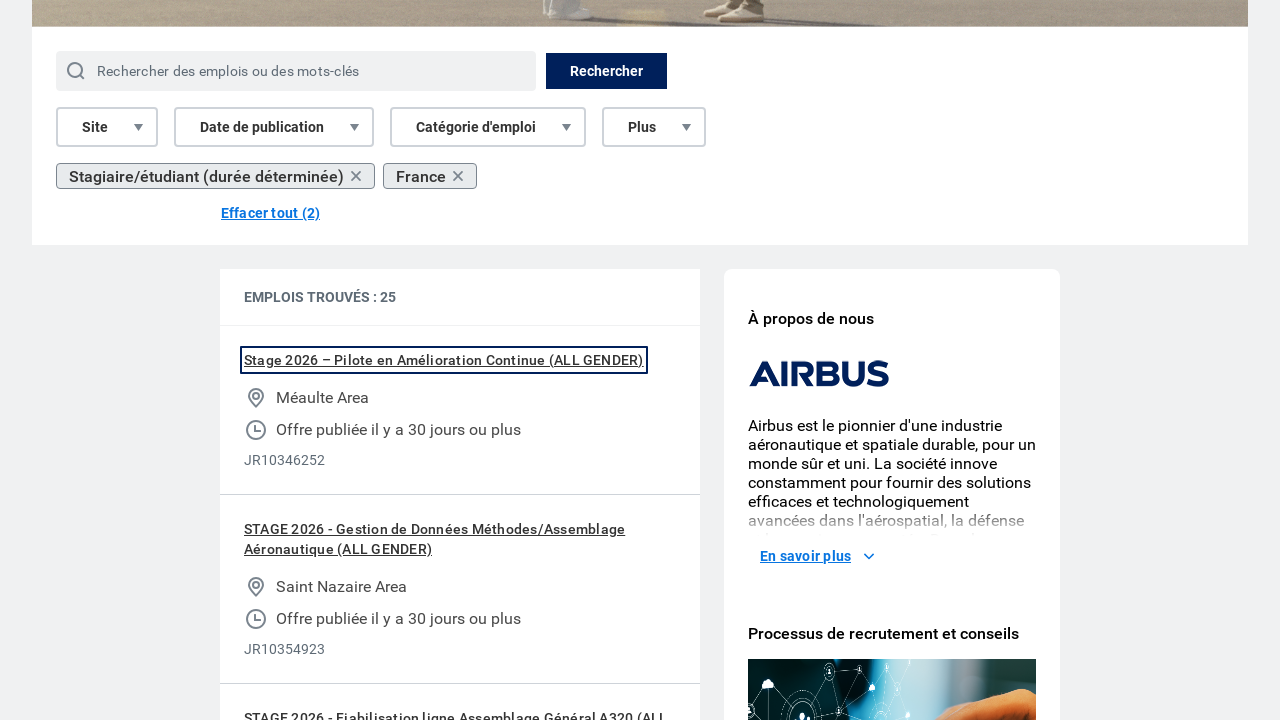

New job results loaded on current page
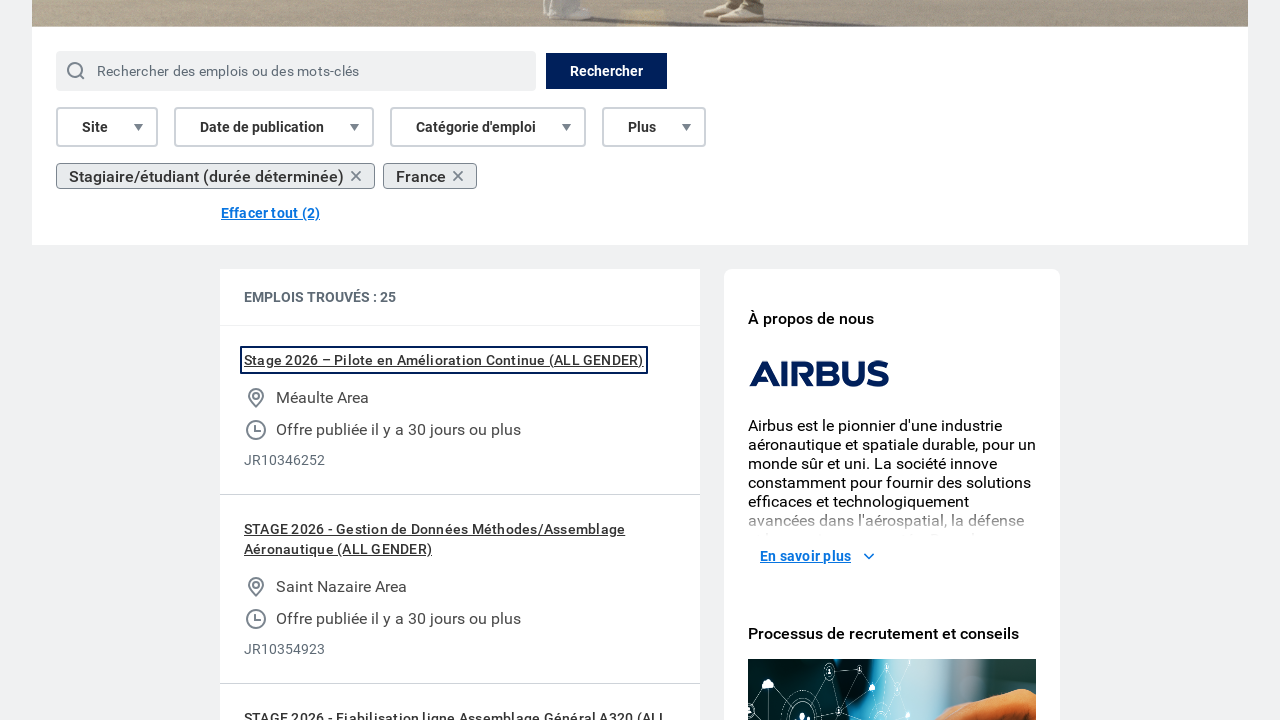

Located next pagination button
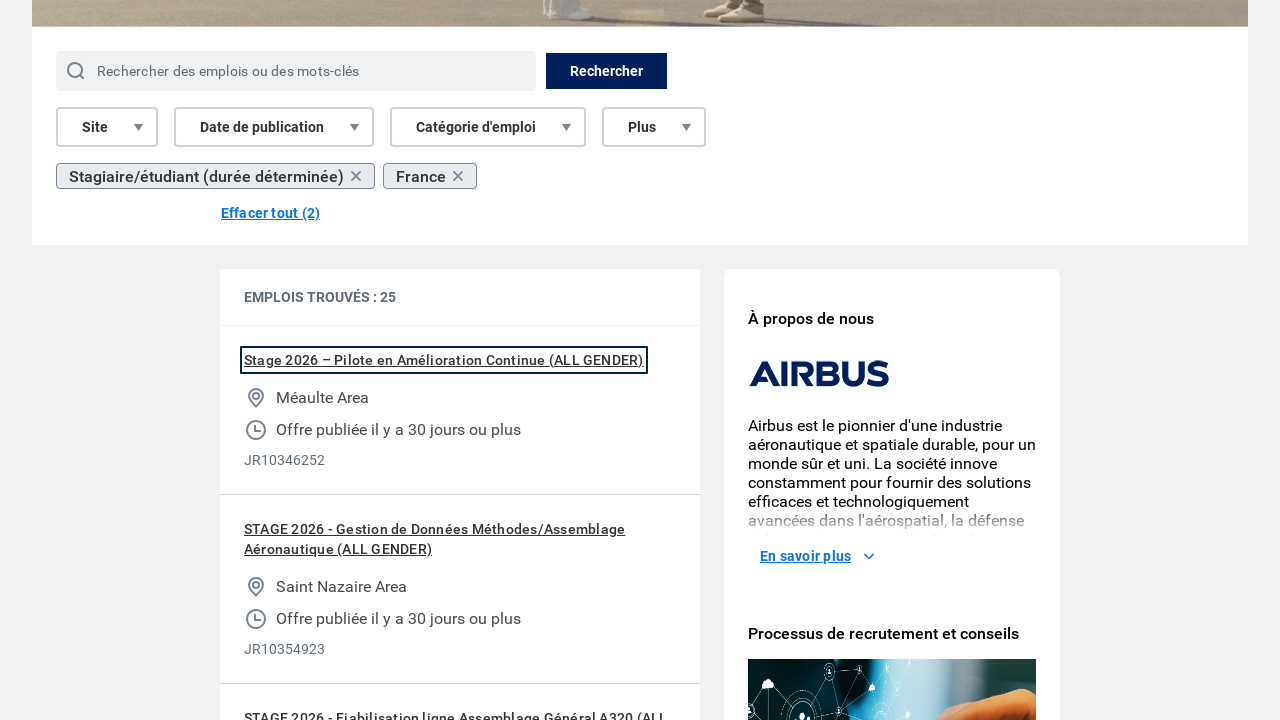

Next button is disabled or not found, stopping pagination
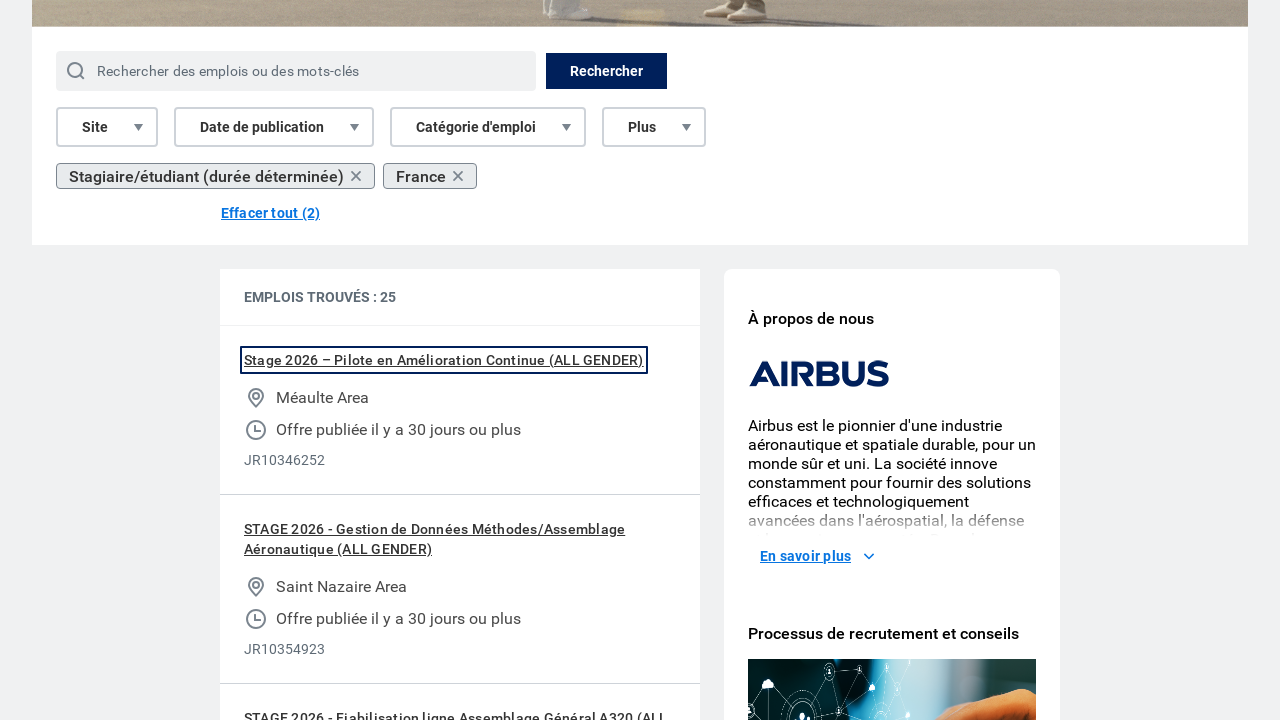

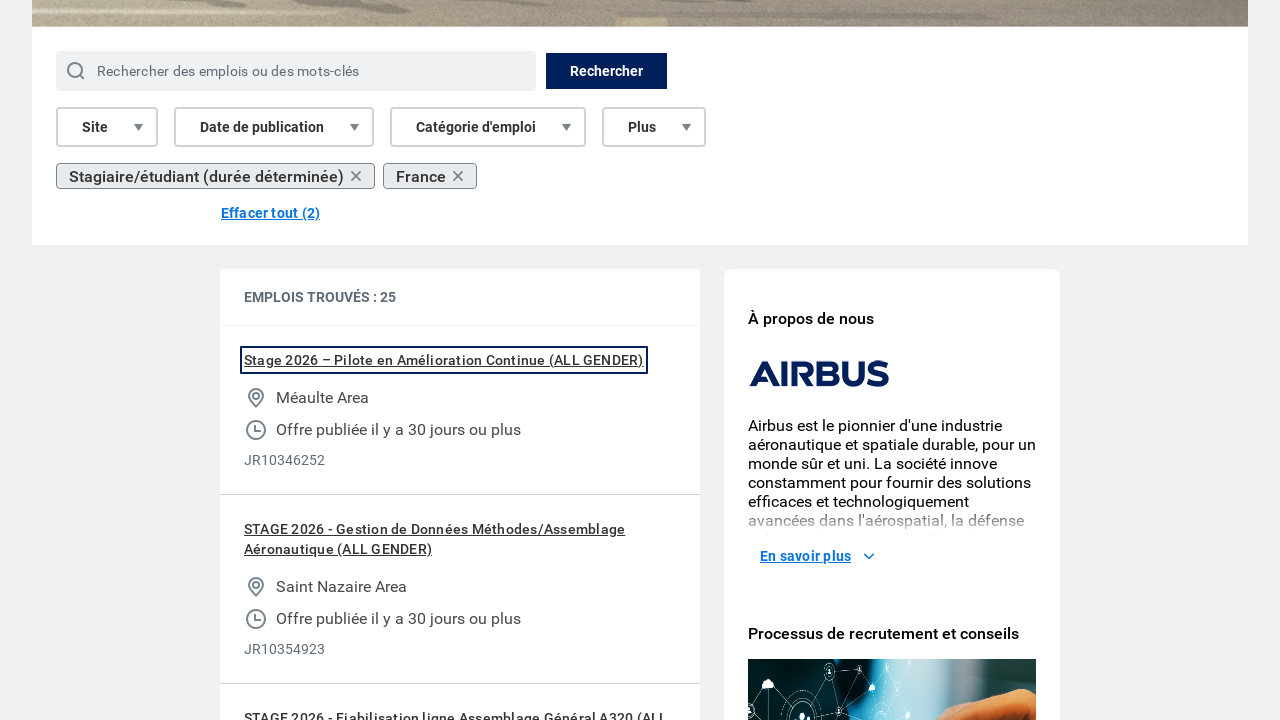